Navigates to the RedBus website homepage and waits for it to load, testing basic page accessibility.

Starting URL: https://www.redbus.com/

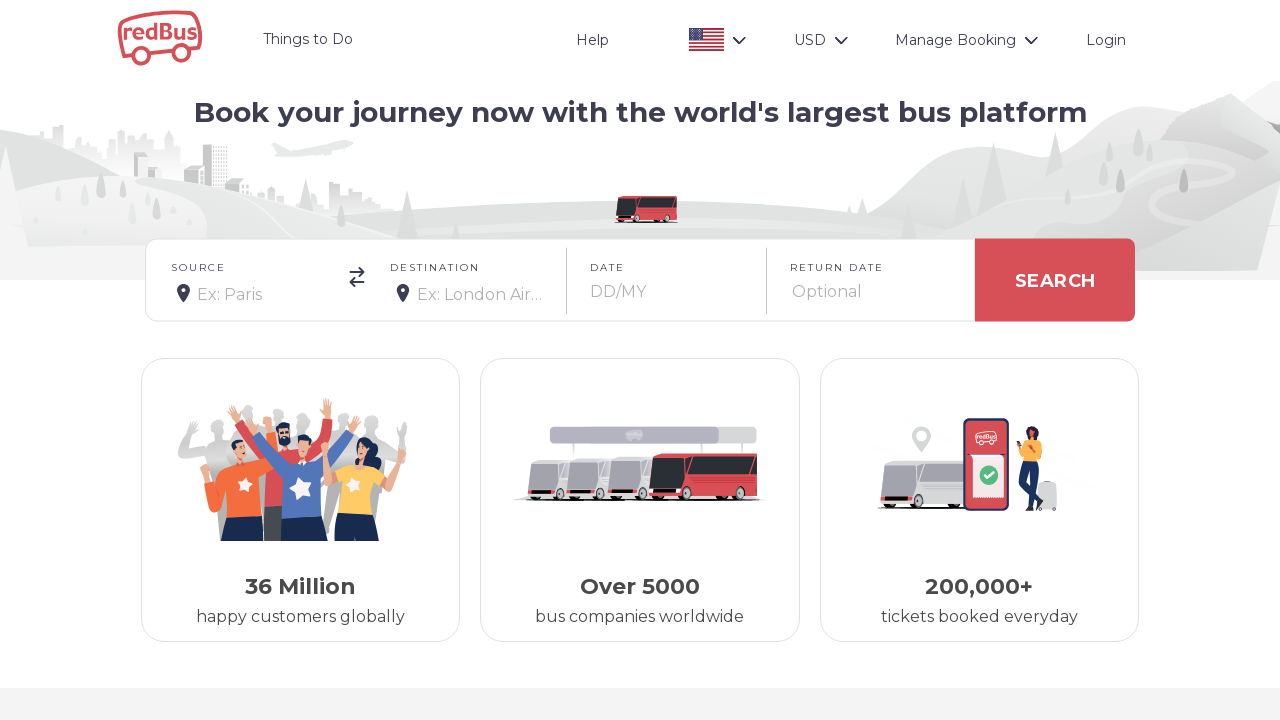

Navigated to RedBus homepage
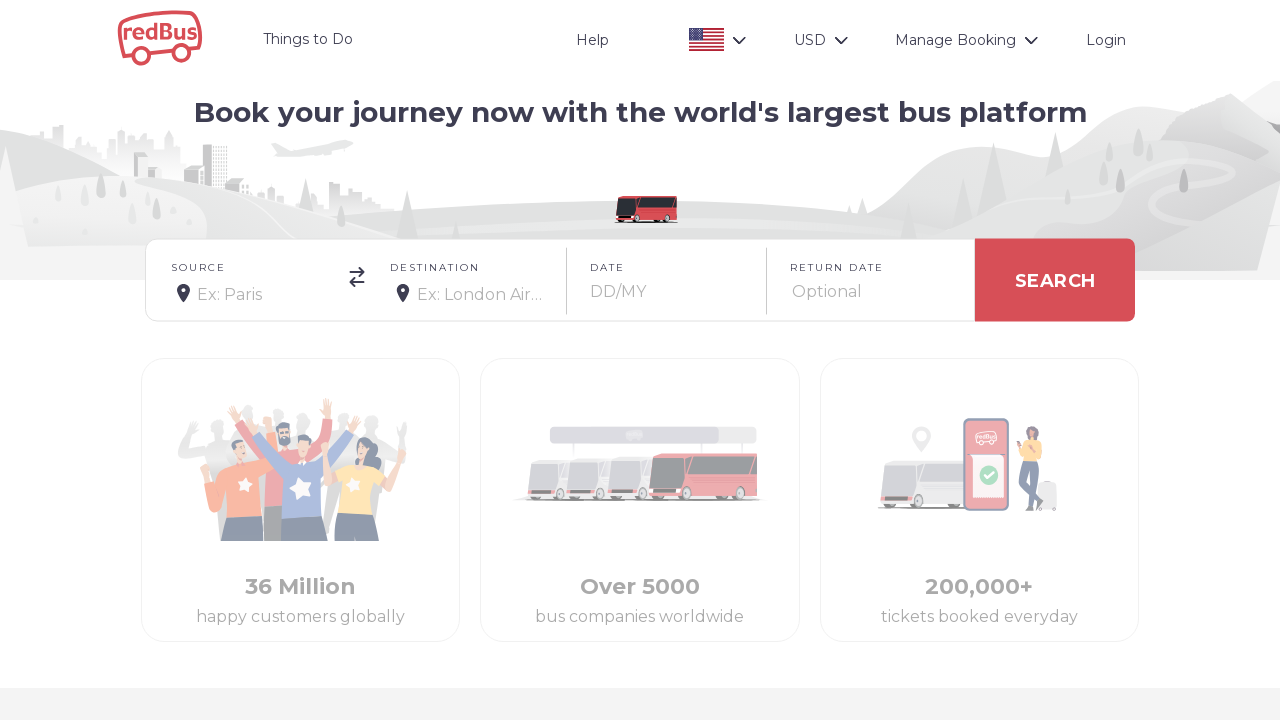

Page DOM content loaded
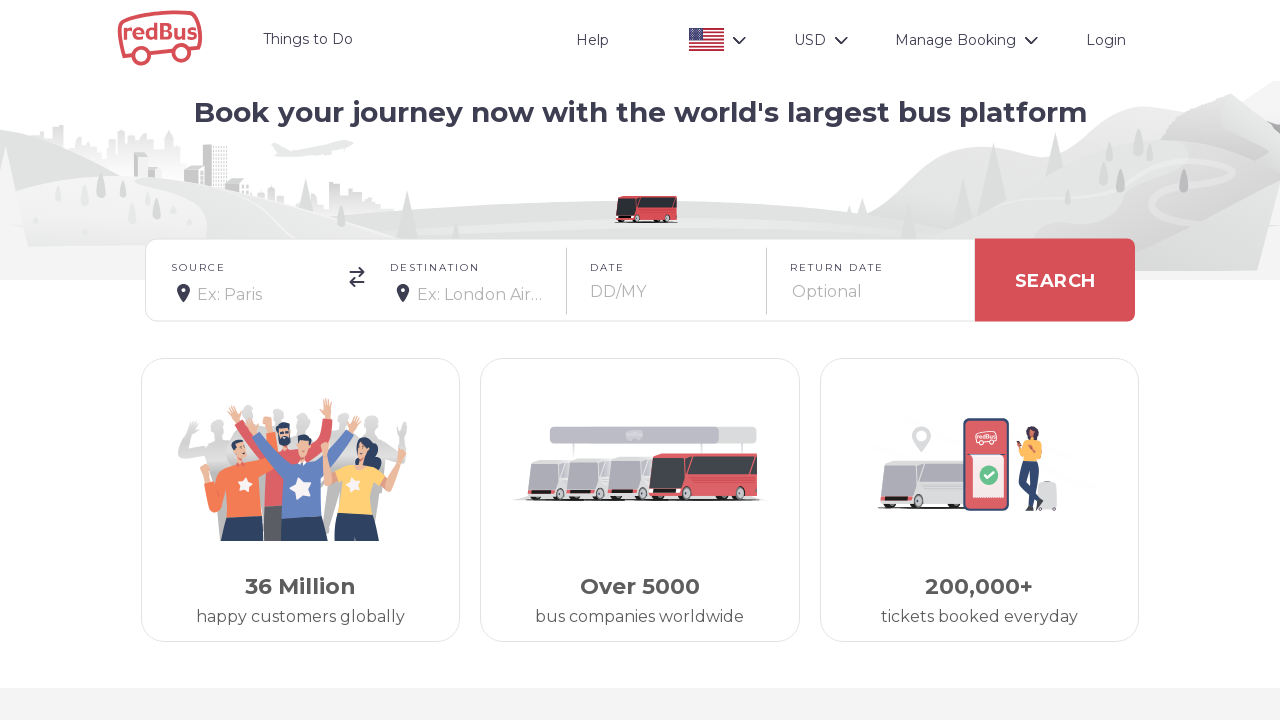

Body element is visible, page accessibility verified
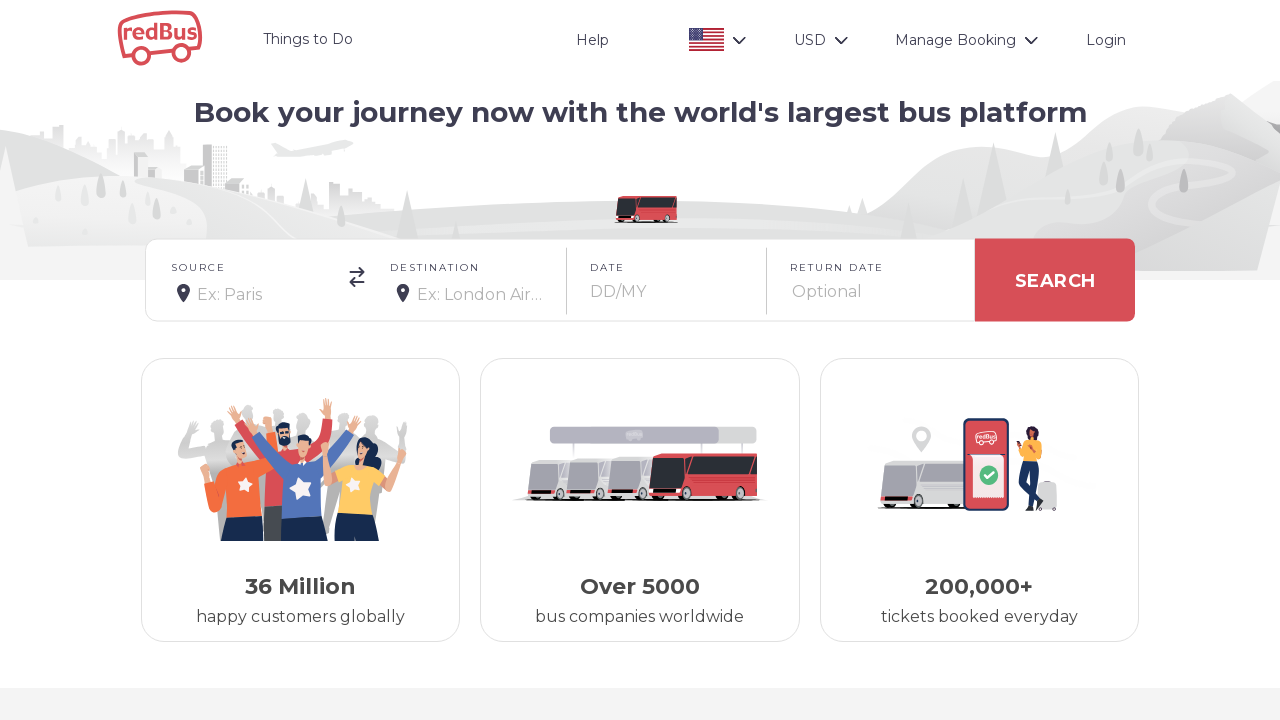

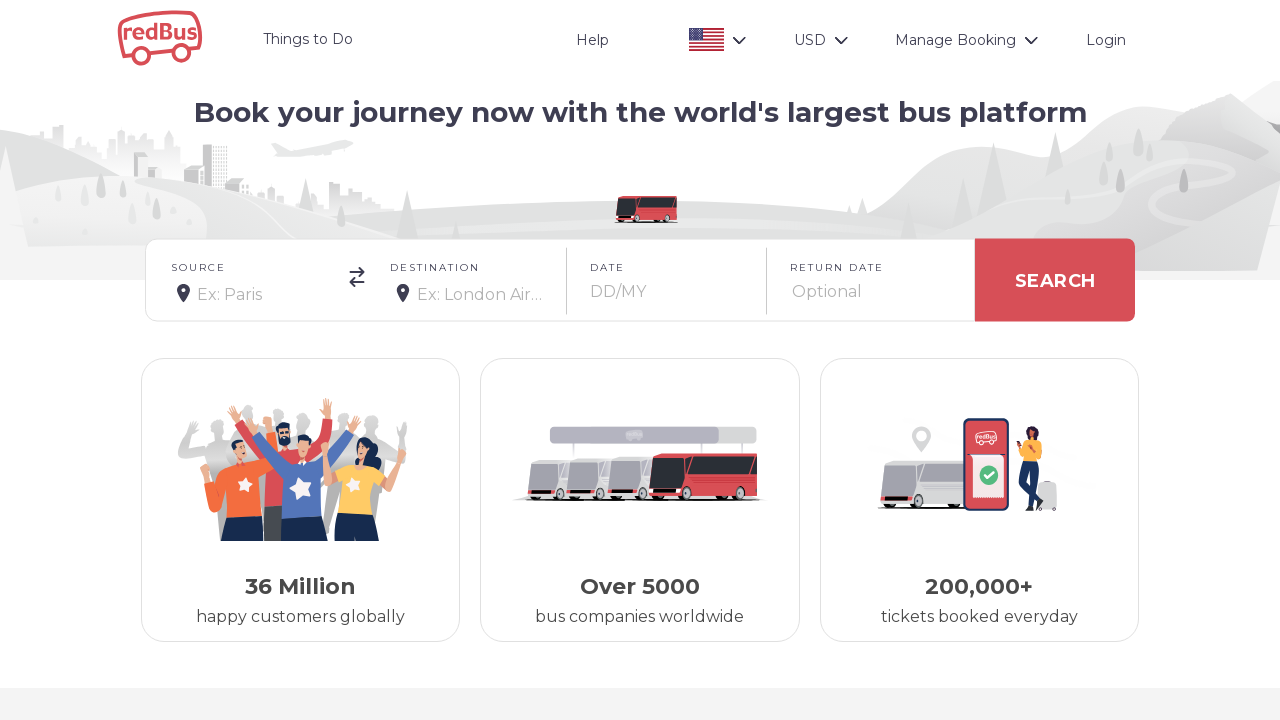